Tests add/remove elements functionality by clicking the Add button multiple times to create delete buttons, then clicking one delete button to remove it, verifying the correct count of elements at each step

Starting URL: https://loopcamp.vercel.app/add-remove-elements.html

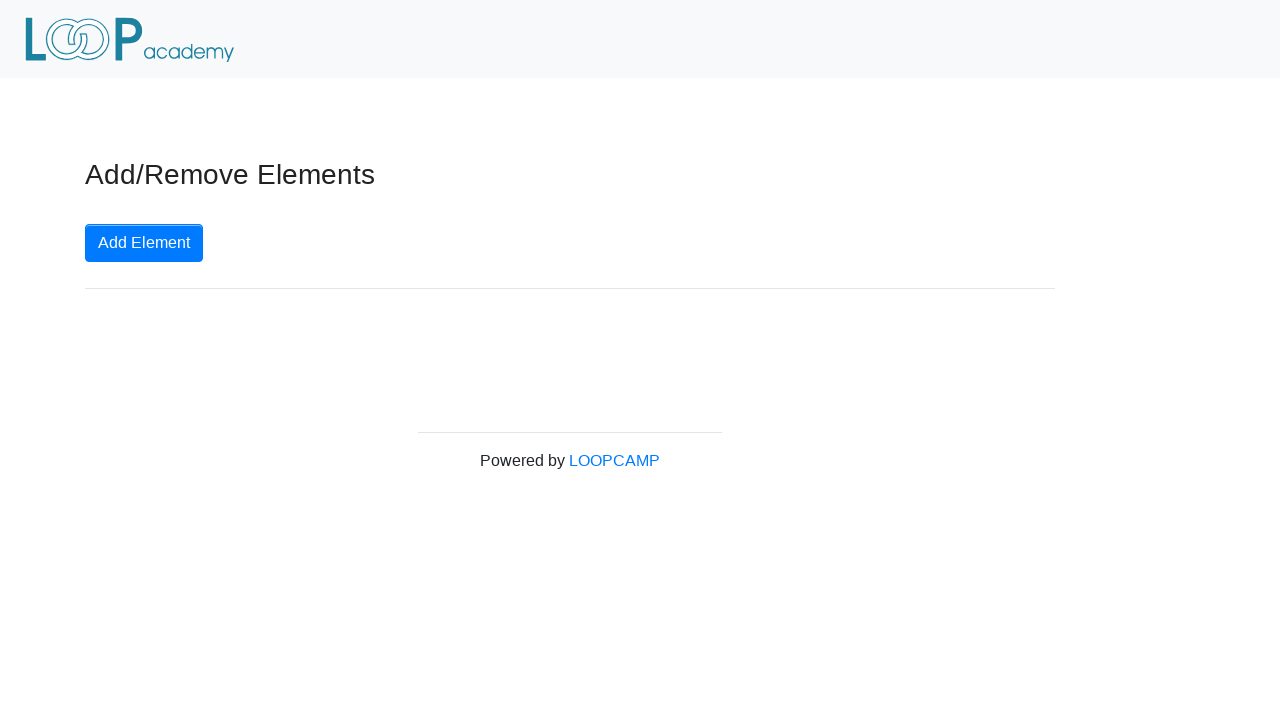

Located the Add Element button
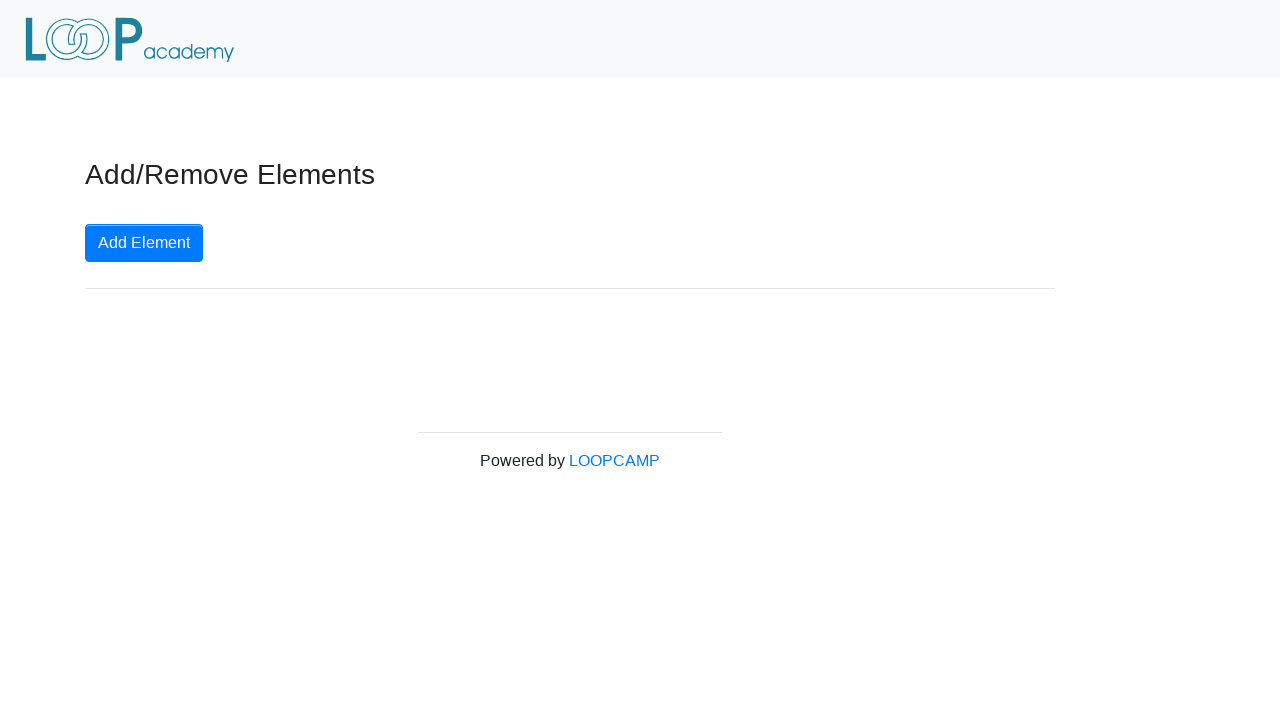

Verified Add Element button text content
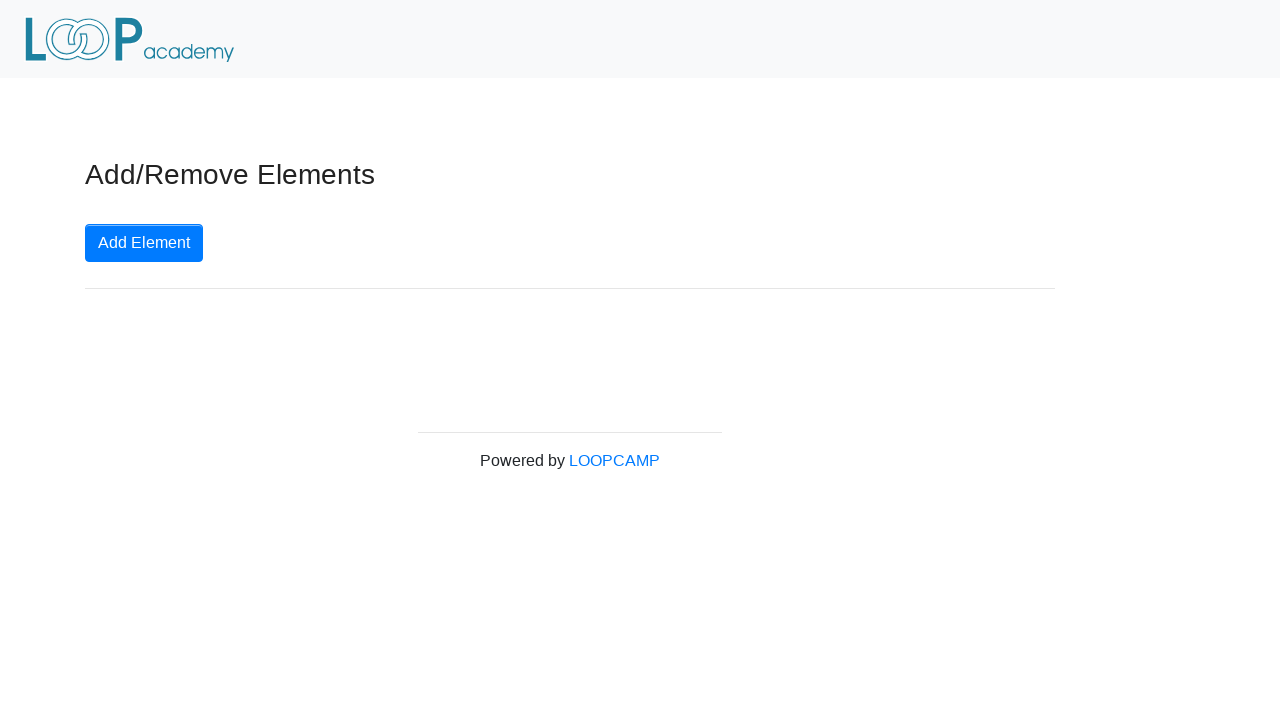

Located delete button elements
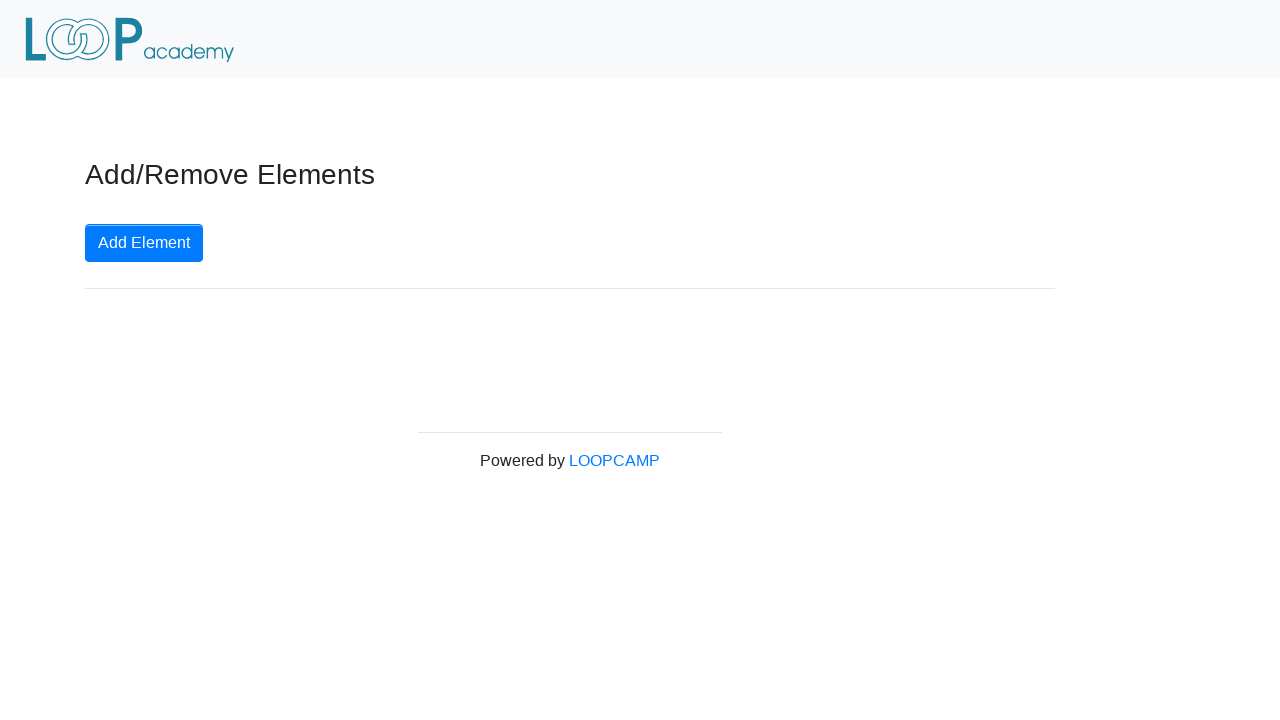

Verified no delete buttons exist initially
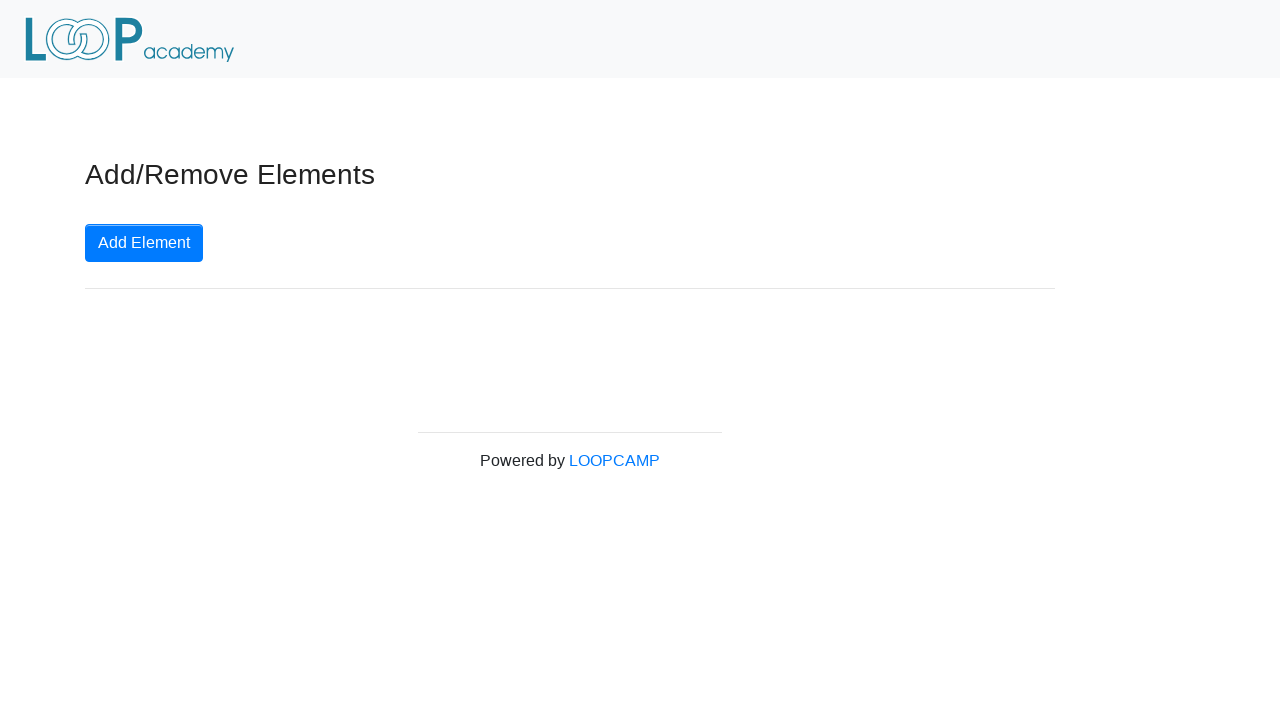

Generated random number of clicks: 2
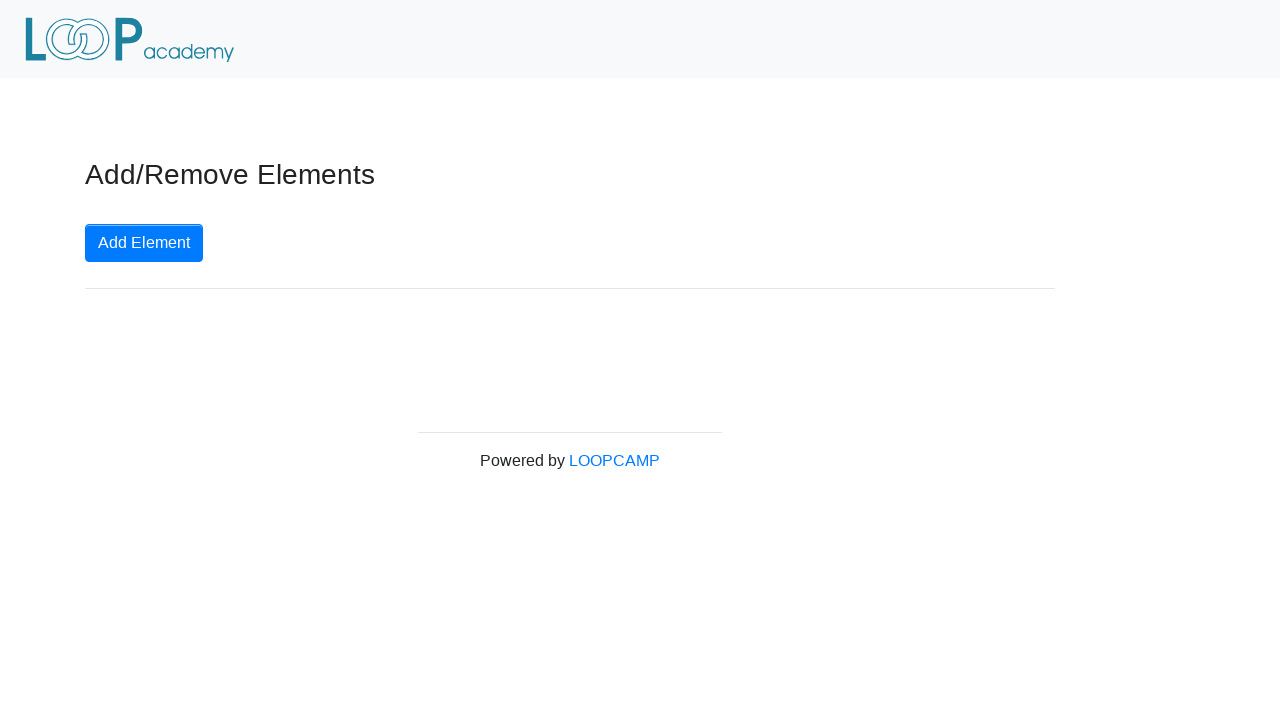

Clicked Add Element button (click 1 of 2) at (144, 243) on button.btn.btn-primary
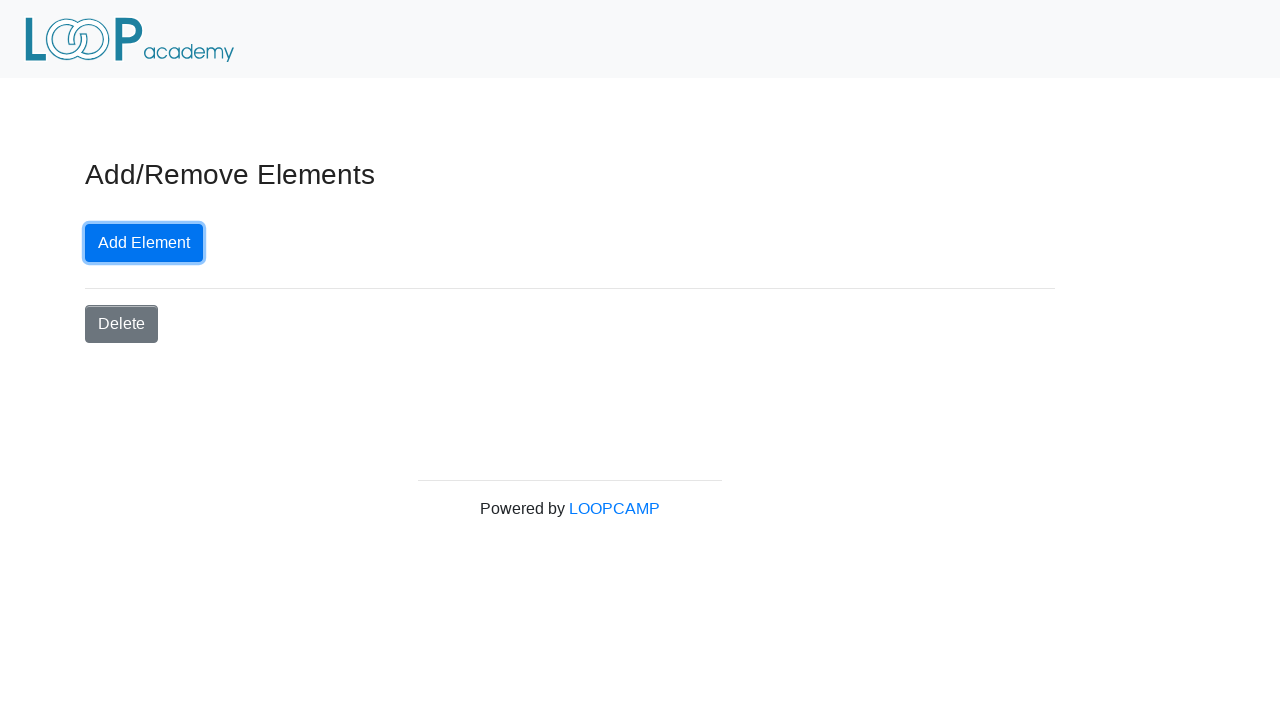

Clicked Add Element button (click 2 of 2) at (144, 243) on button.btn.btn-primary
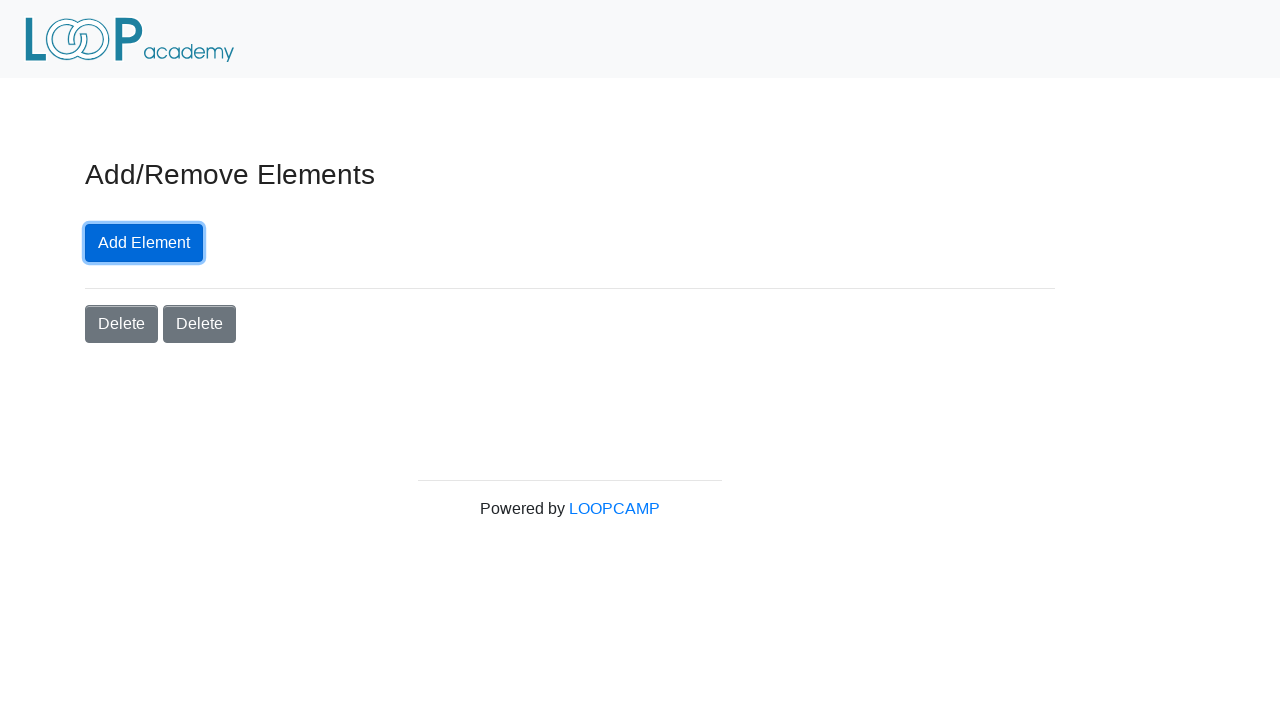

Re-located delete button elements after adding
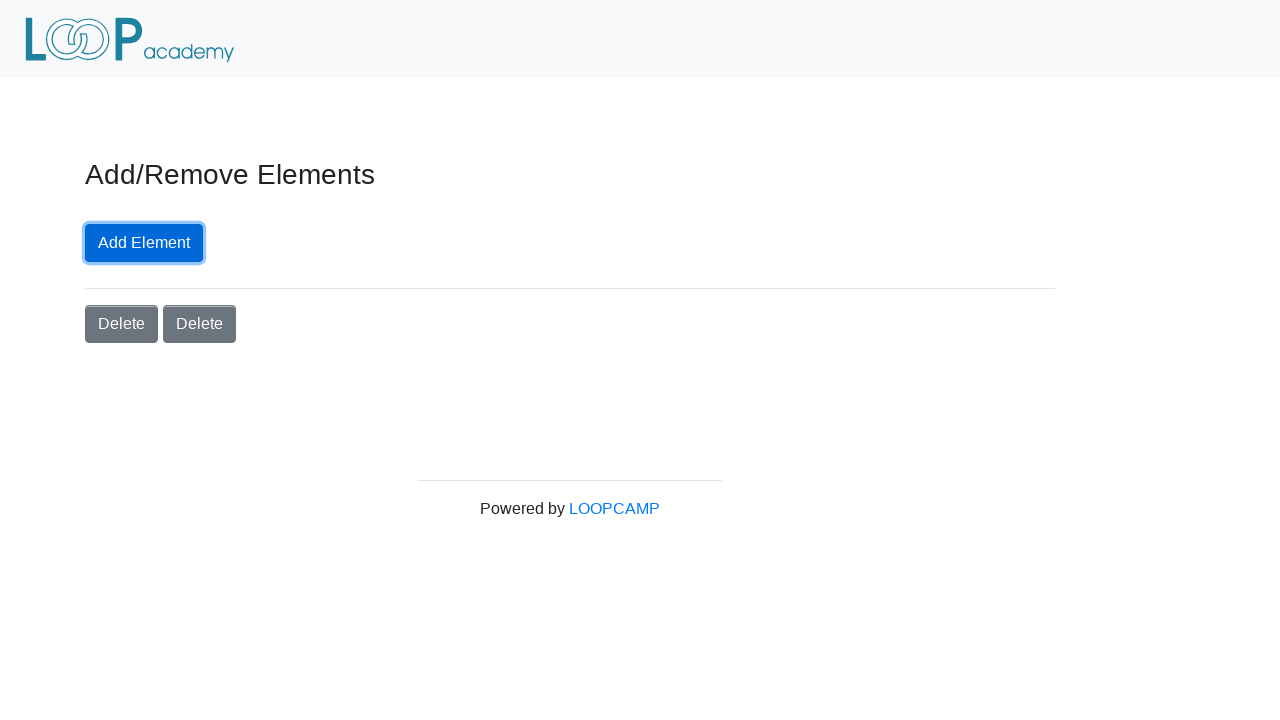

Verified 2 delete buttons appeared
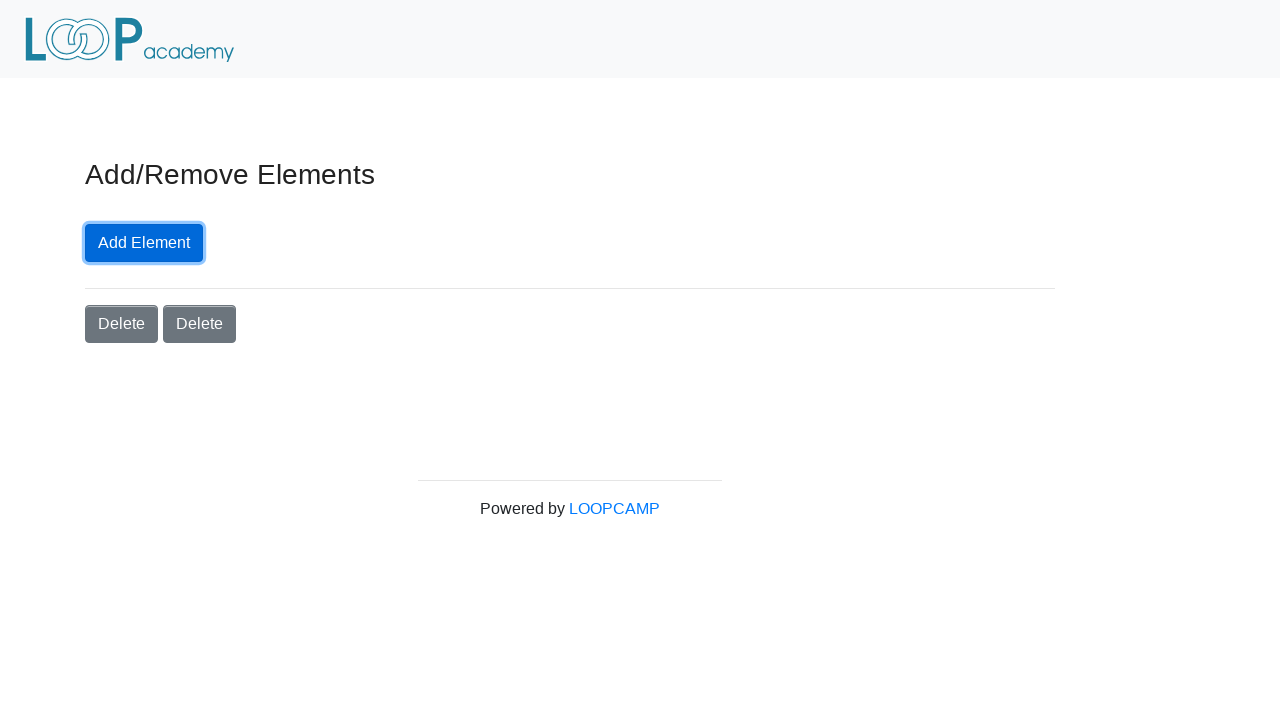

Generated random delete button index: 1
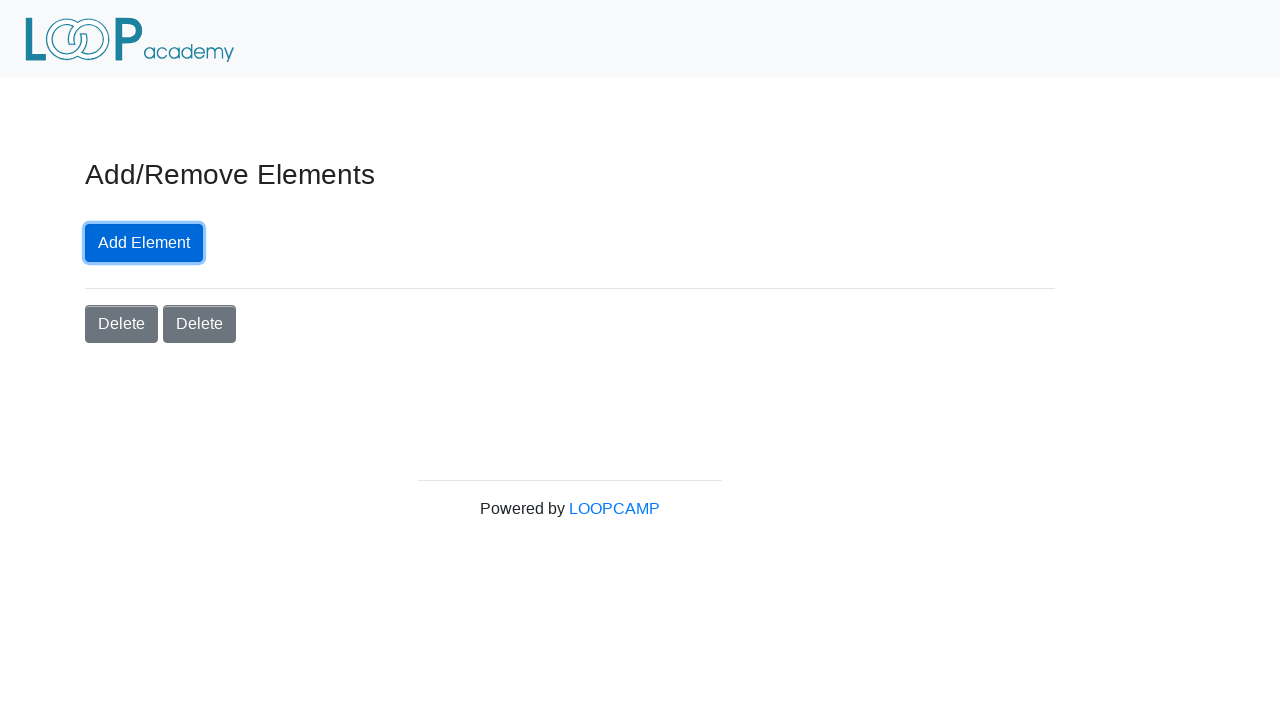

Clicked delete button at index 1 at (199, 324) on button.added-manually.btn.btn-secondary >> nth=1
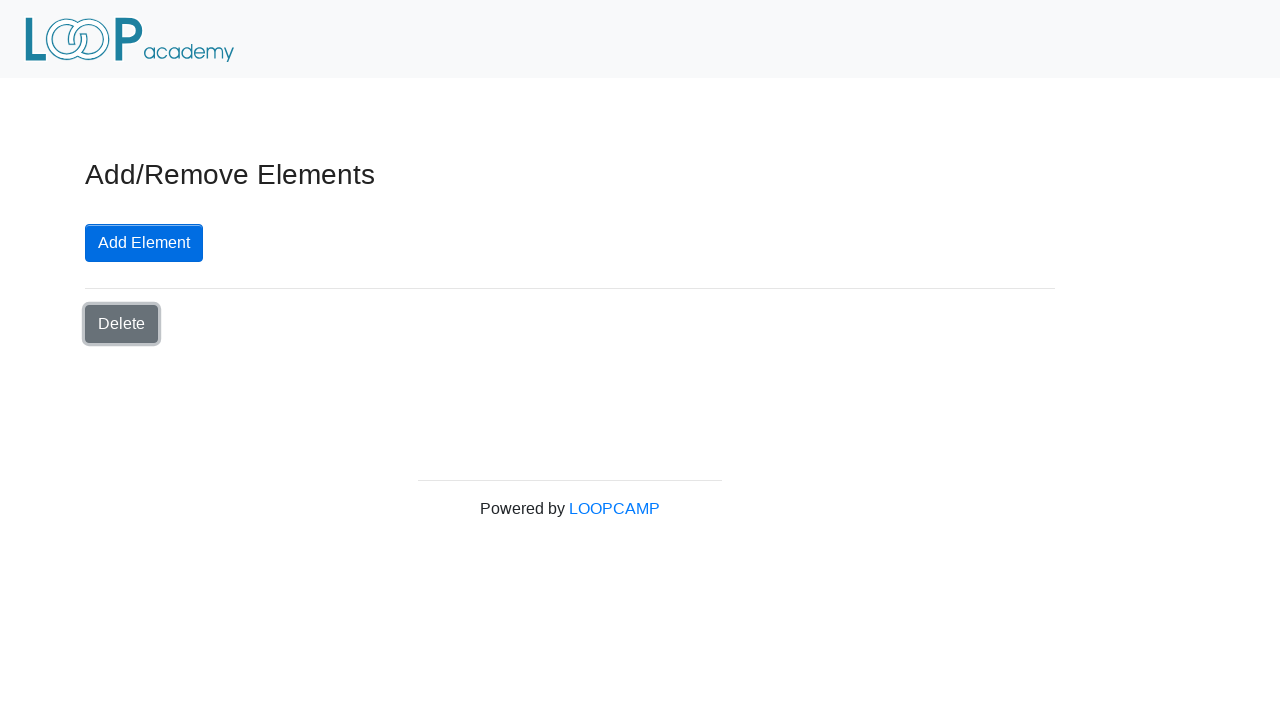

Re-located delete button elements after deletion
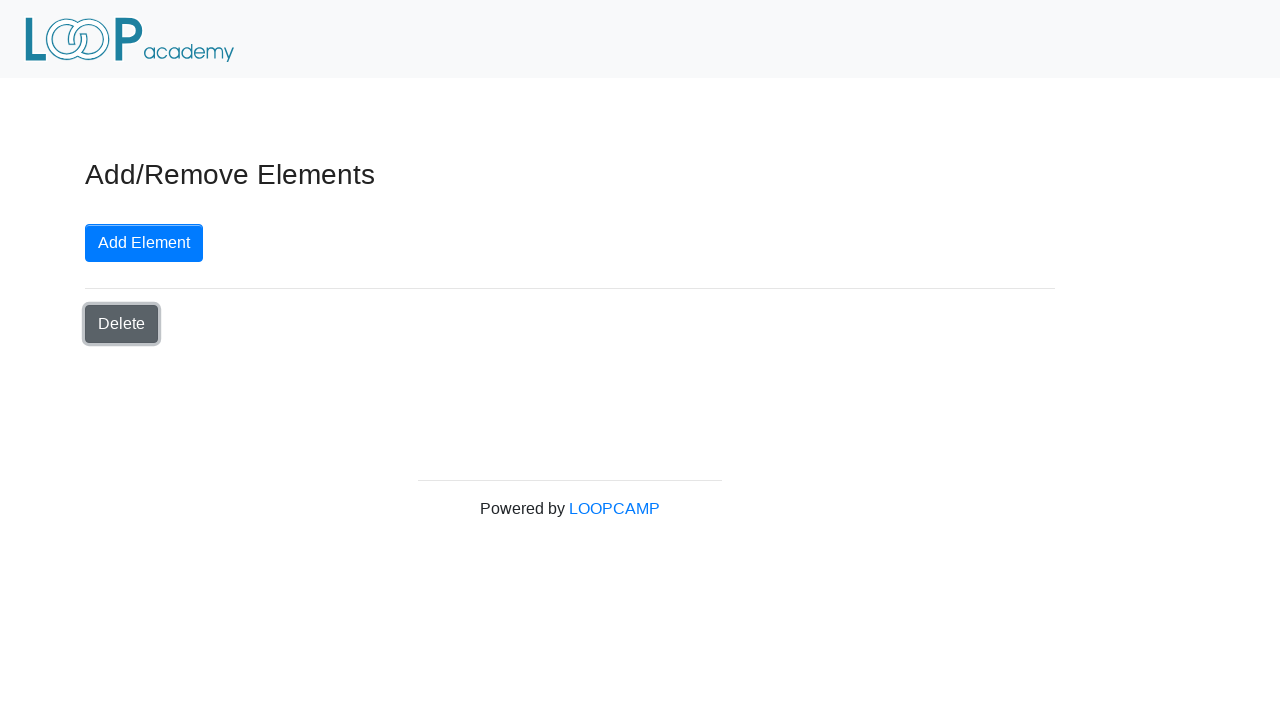

Verified 1 delete buttons remain after removal
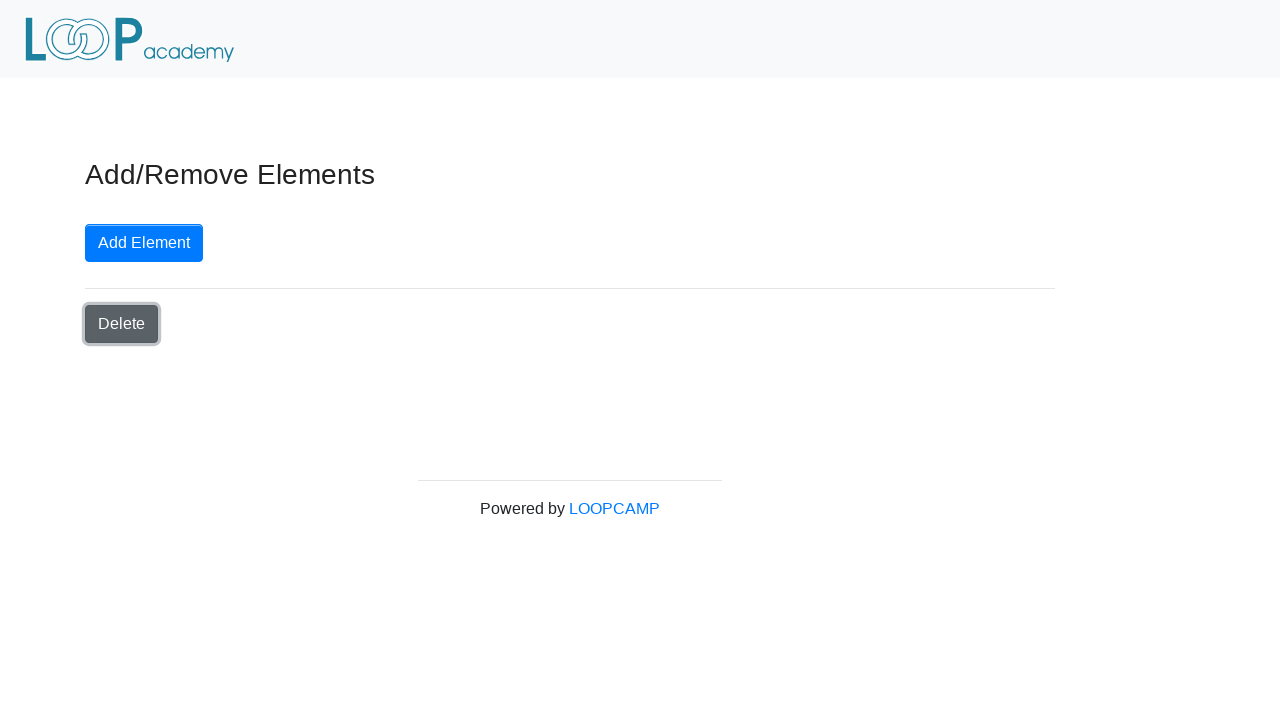

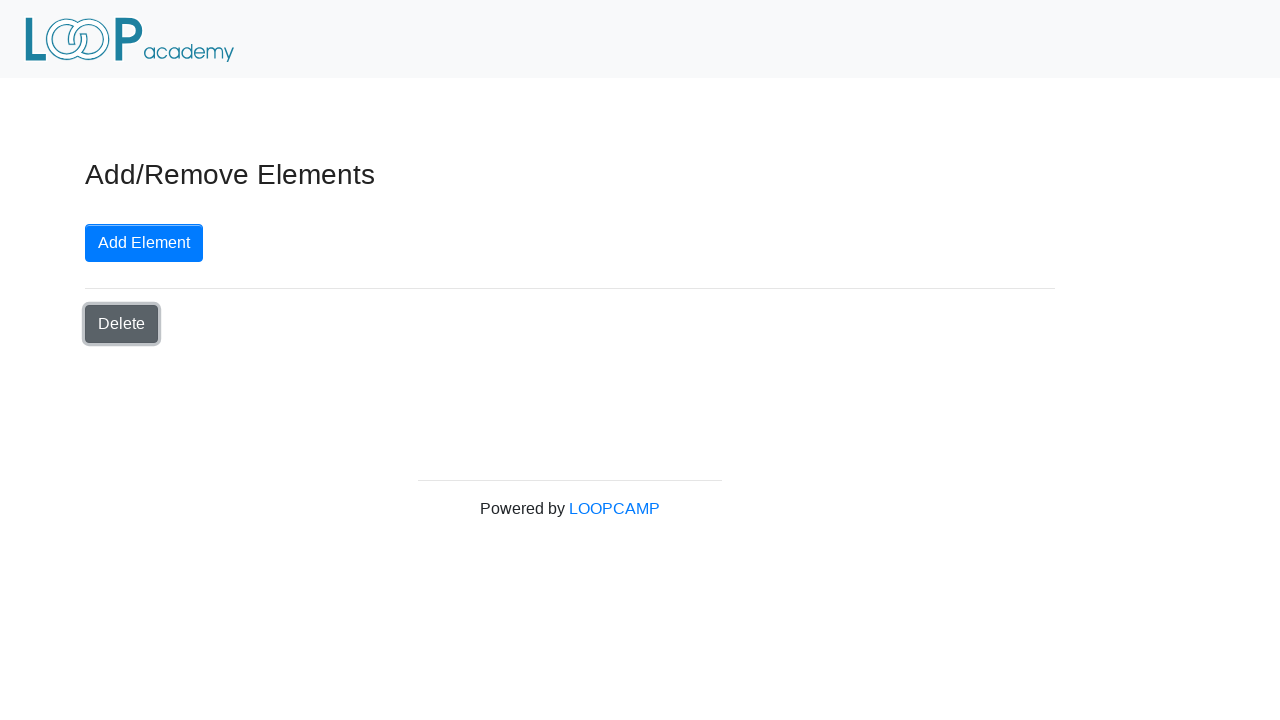